Tests that the entry ad modal only appears once - after dismissing and refreshing the page, the modal should not reappear

Starting URL: https://the-internet.herokuapp.com/entry_ad

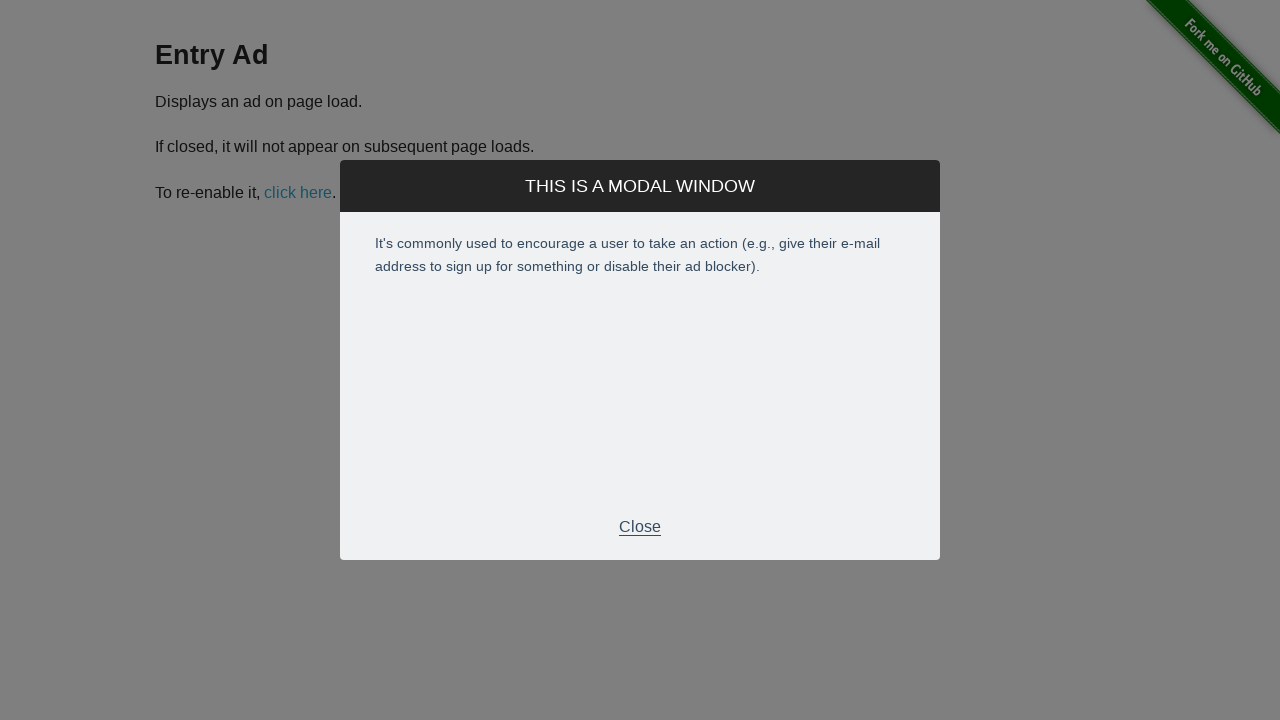

Entry ad modal footer became visible
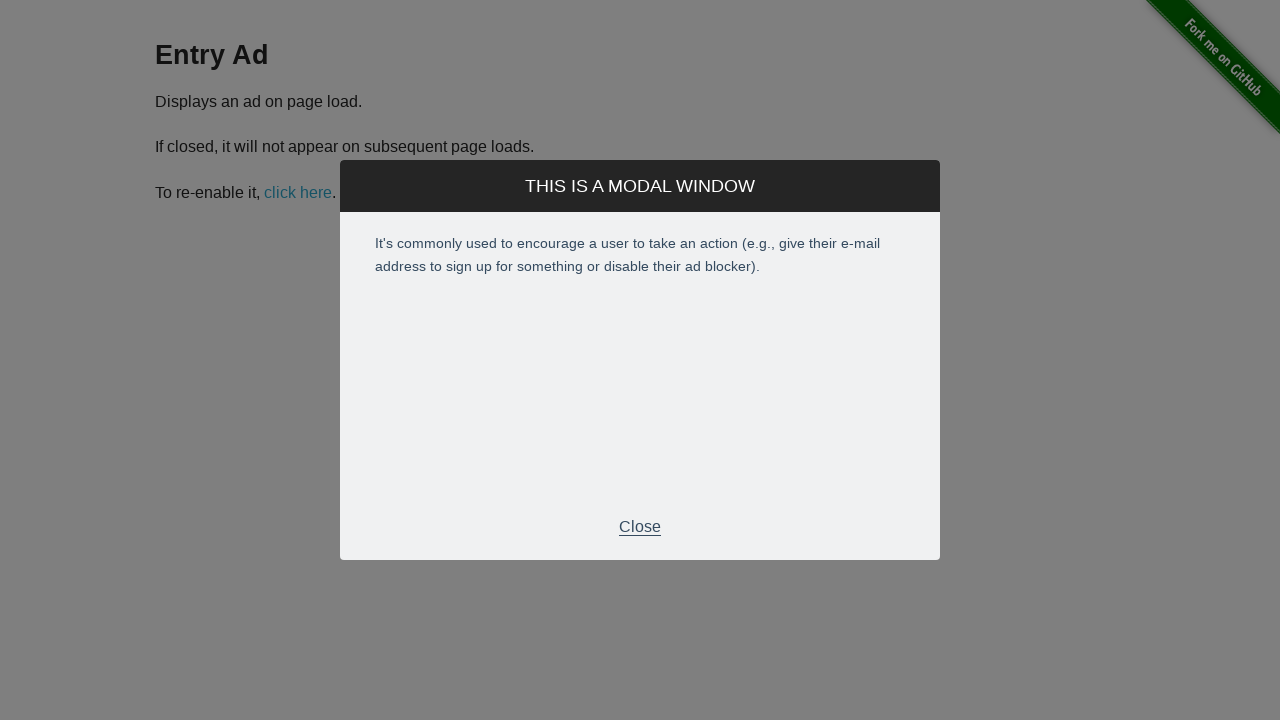

Clicked modal footer to dismiss the ad at (640, 527) on .modal-footer
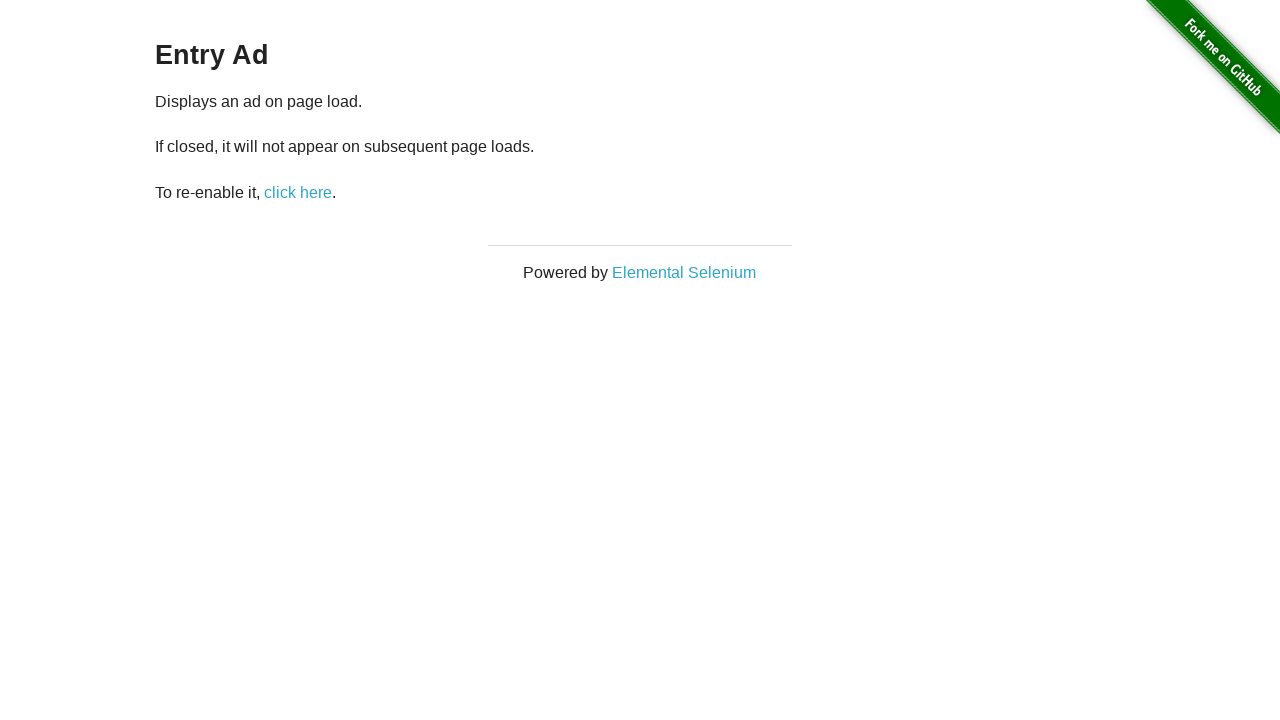

Modal footer disappeared after dismissal
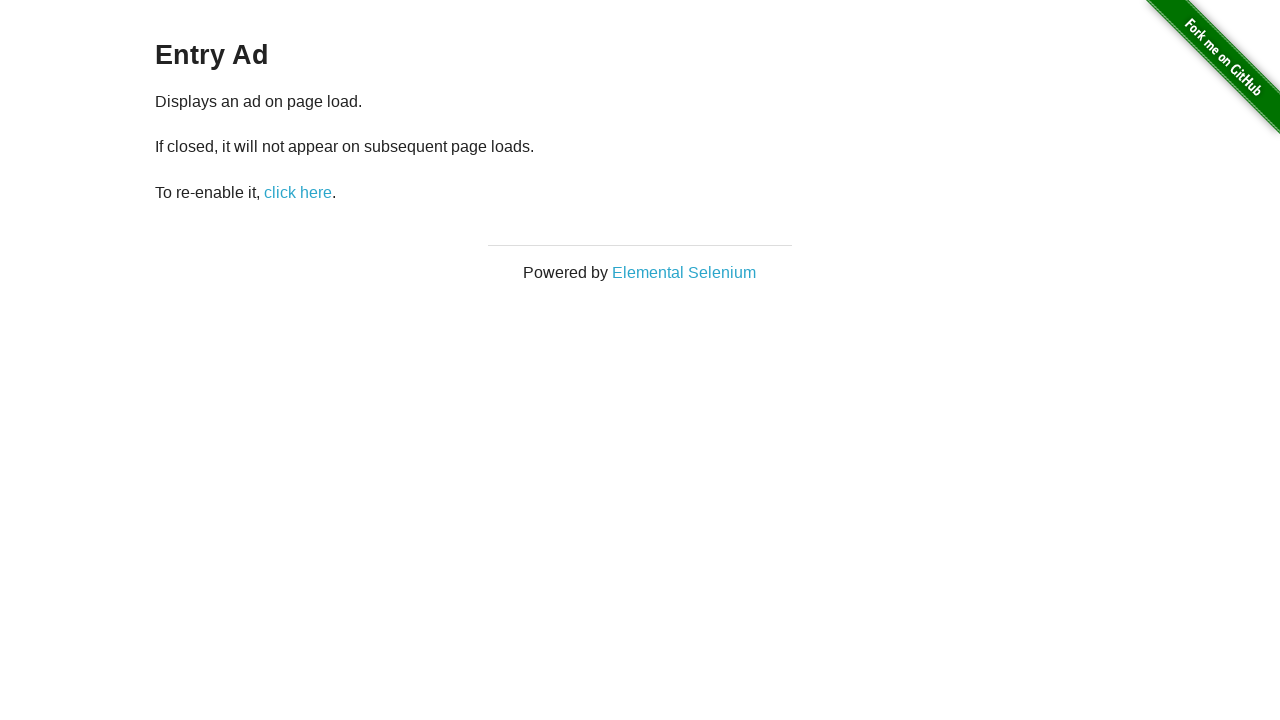

Waited 2 seconds before refreshing
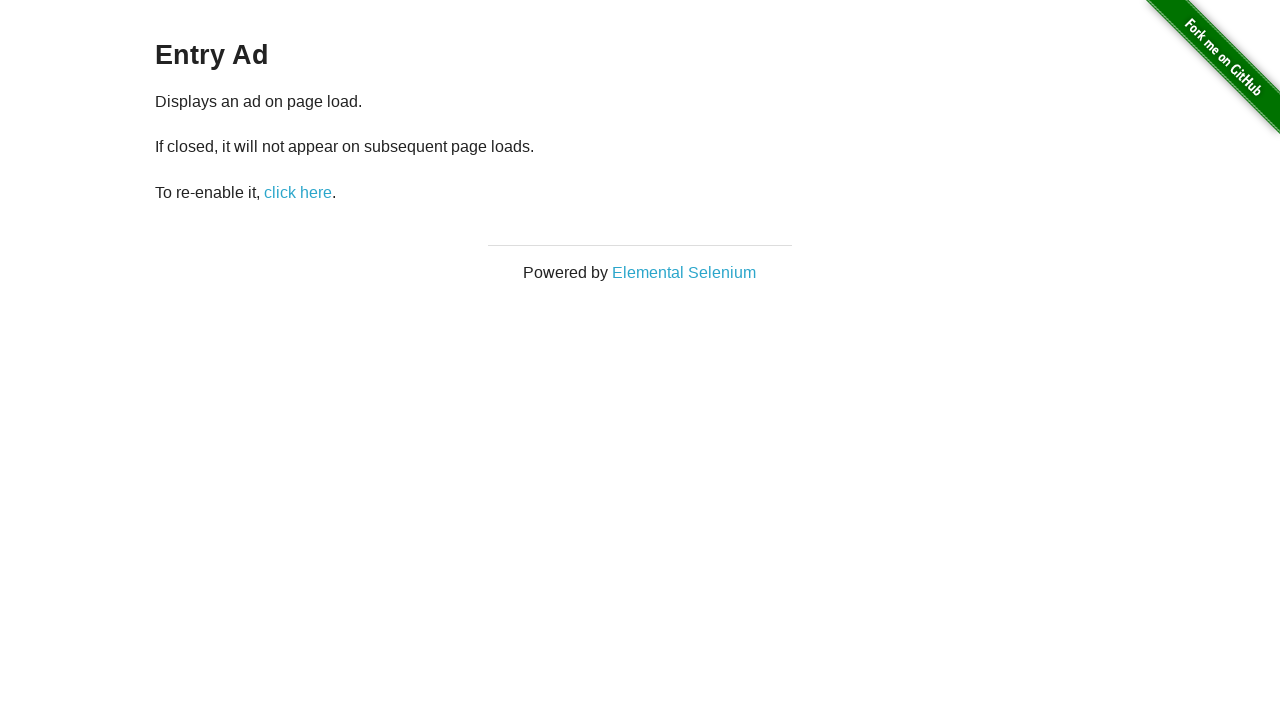

Refreshed the page
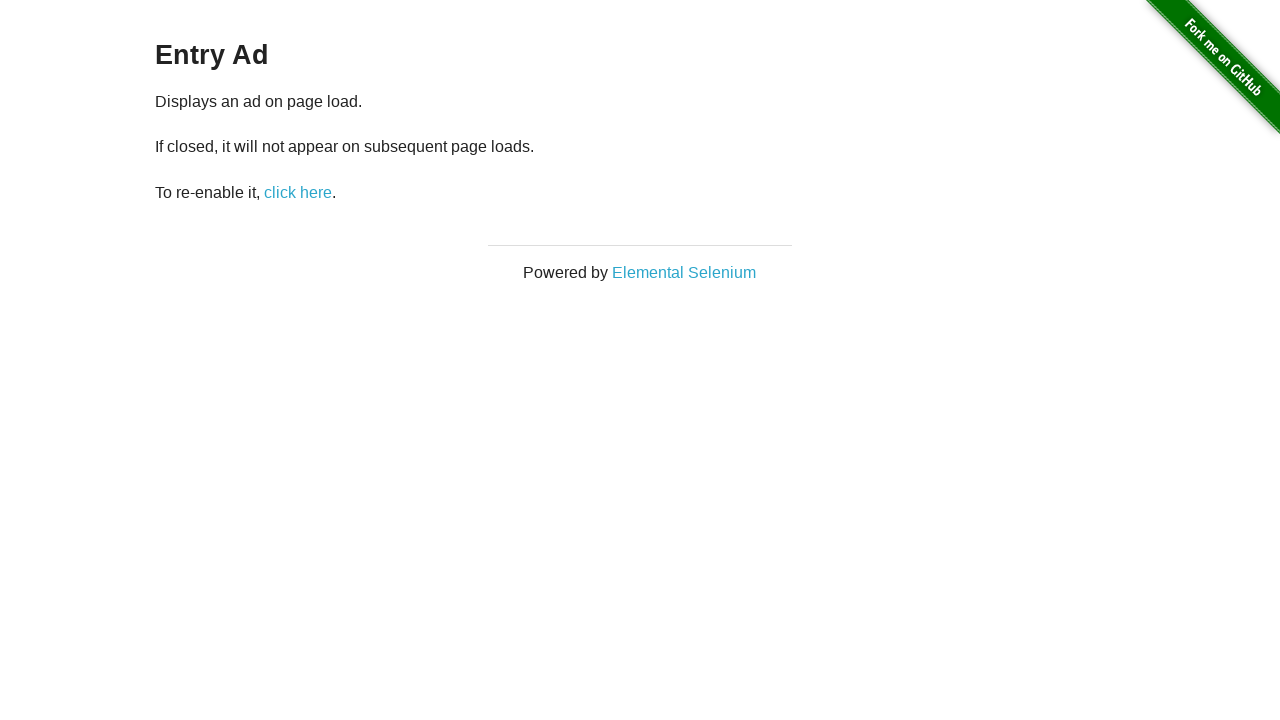

Page loaded after refresh - modal element attached to DOM
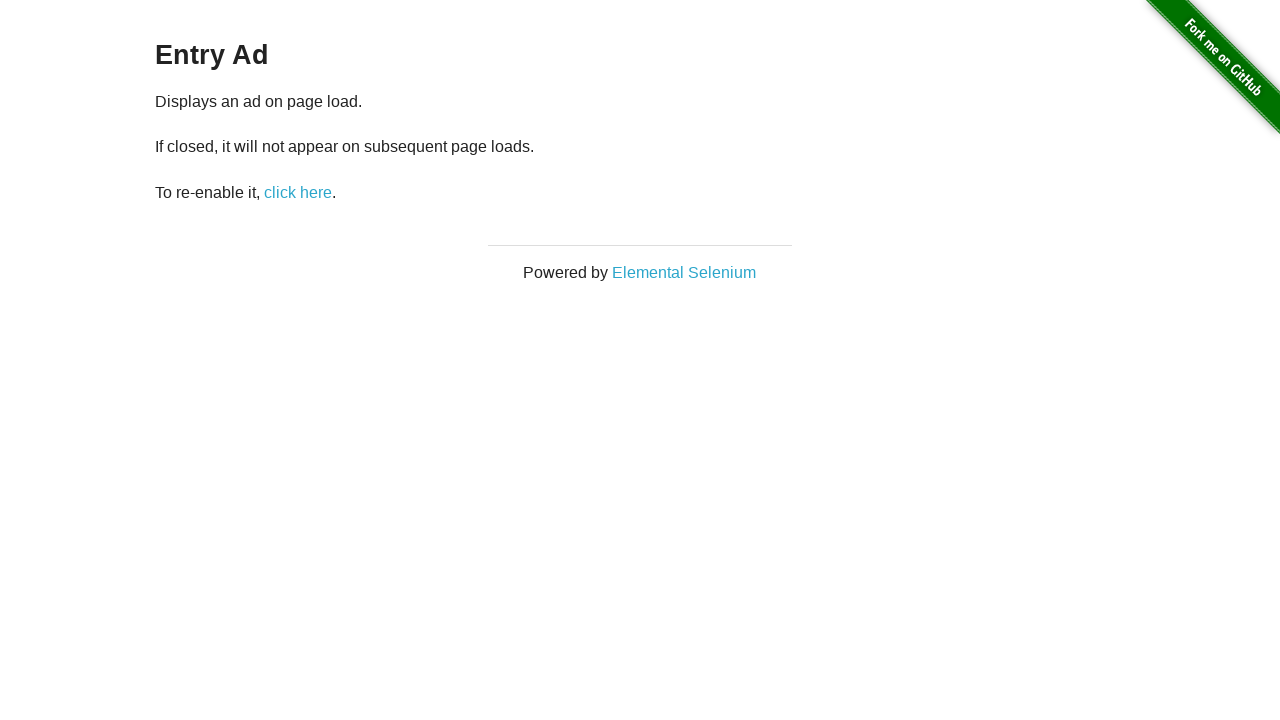

Waited 3 seconds to verify modal does not reappear - test passed
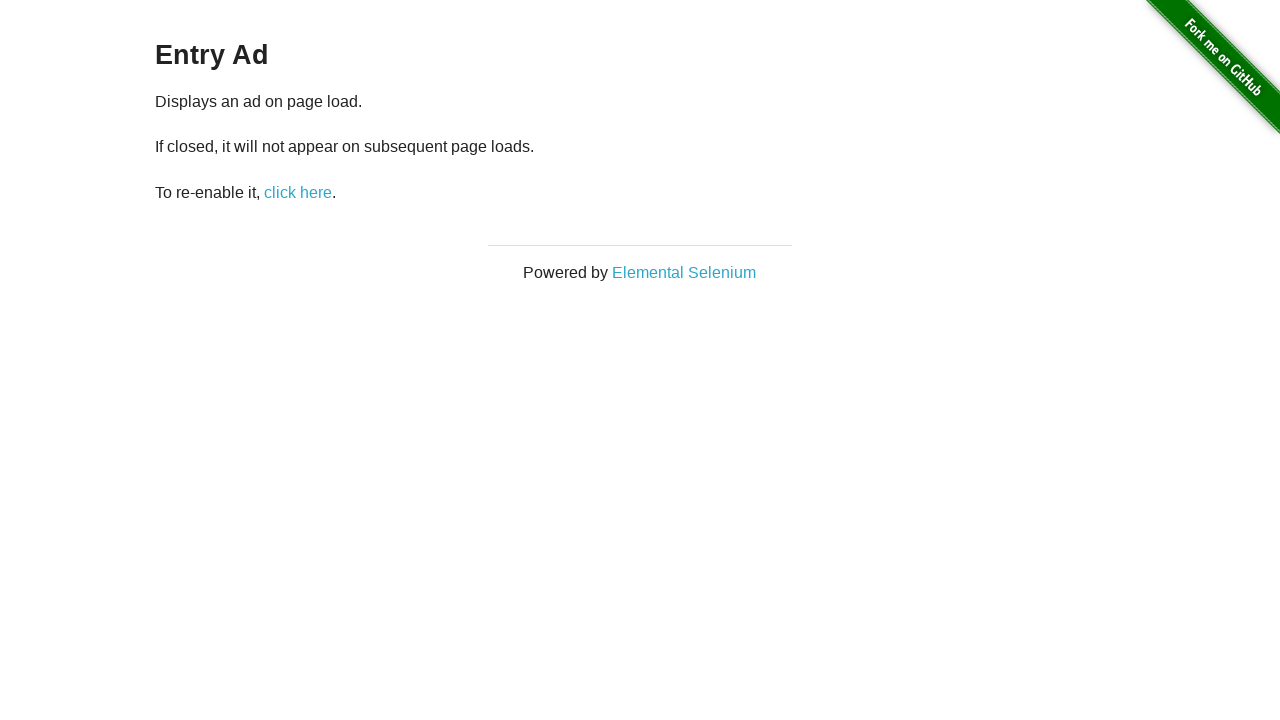

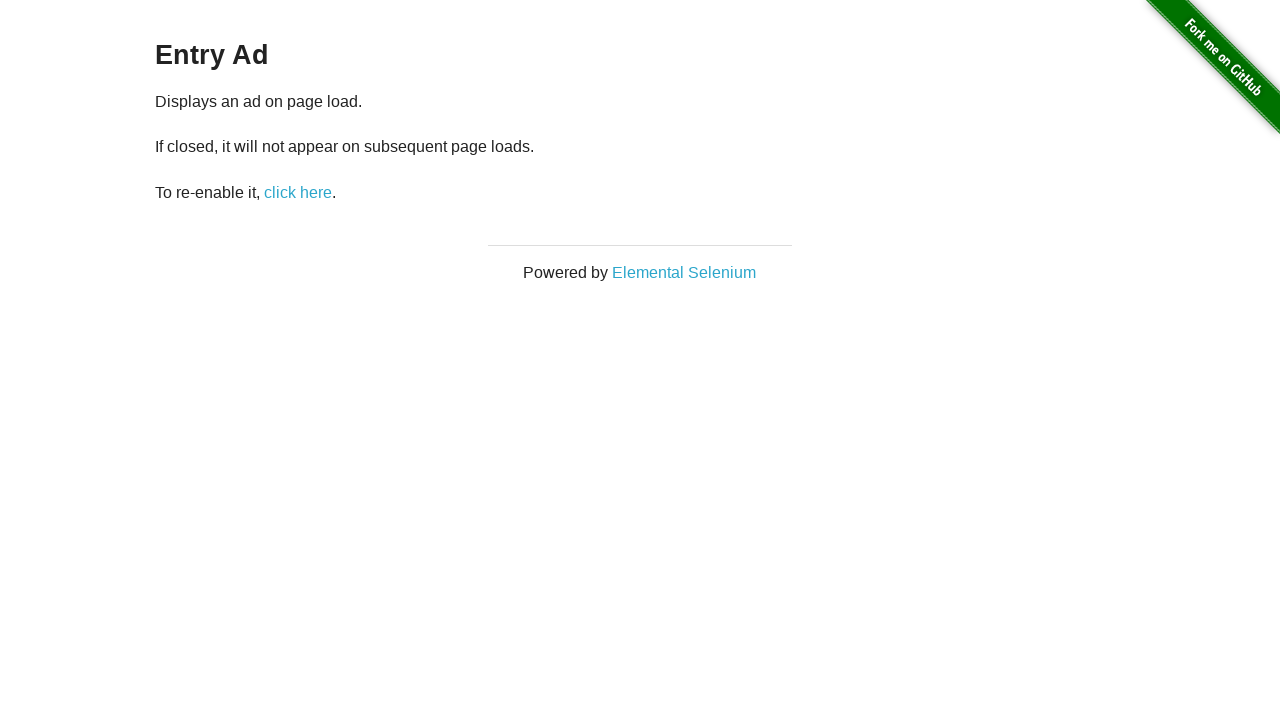